Navigates to the GUMRF (State University of Maritime and River Fleet) website and waits for the week indicator element to load, which displays whether it's an odd or even academic week.

Starting URL: https://gumrf.ru/?ysclid=mff5t7hfbq177393887

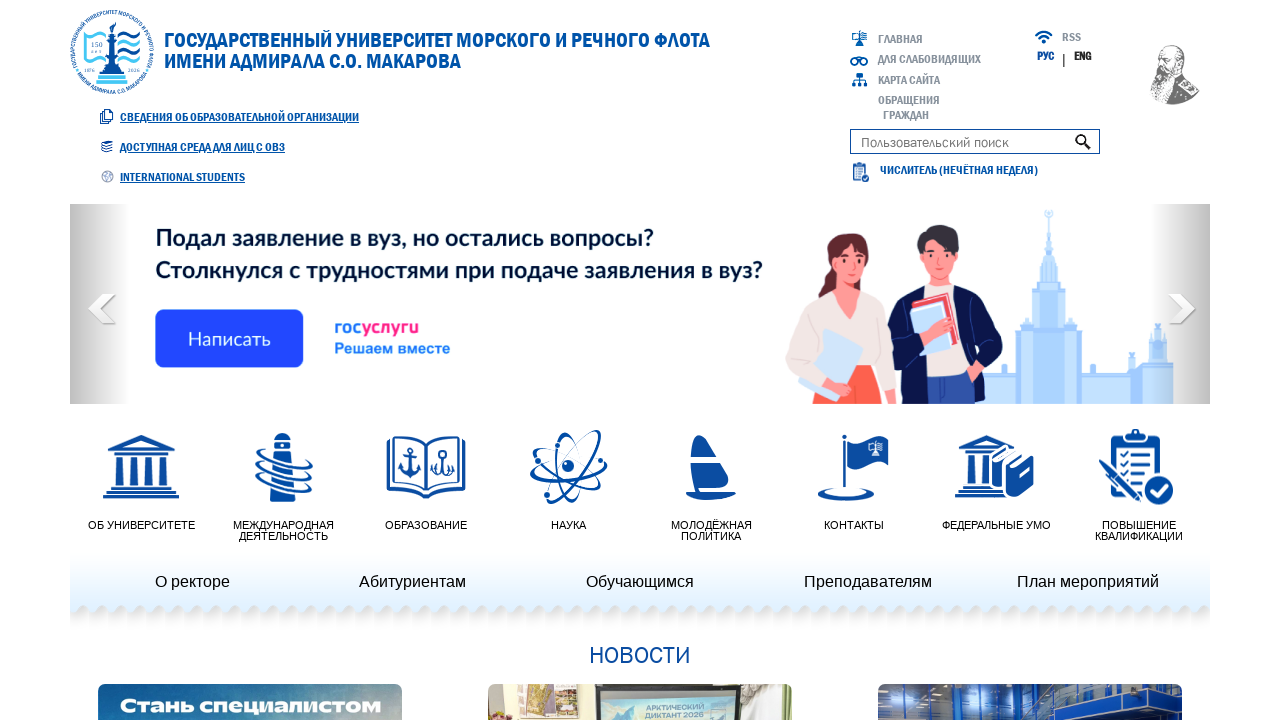

Waited for week indicator element (#GetWeek) to be present
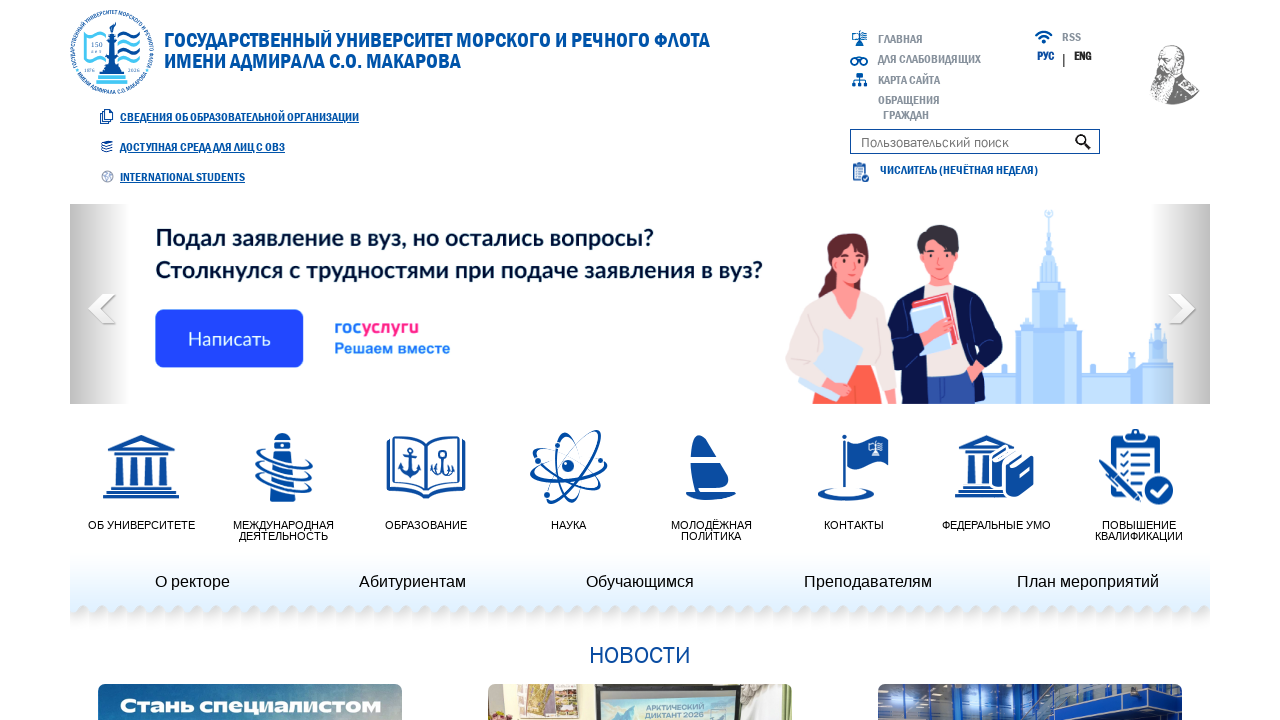

Located the week indicator element
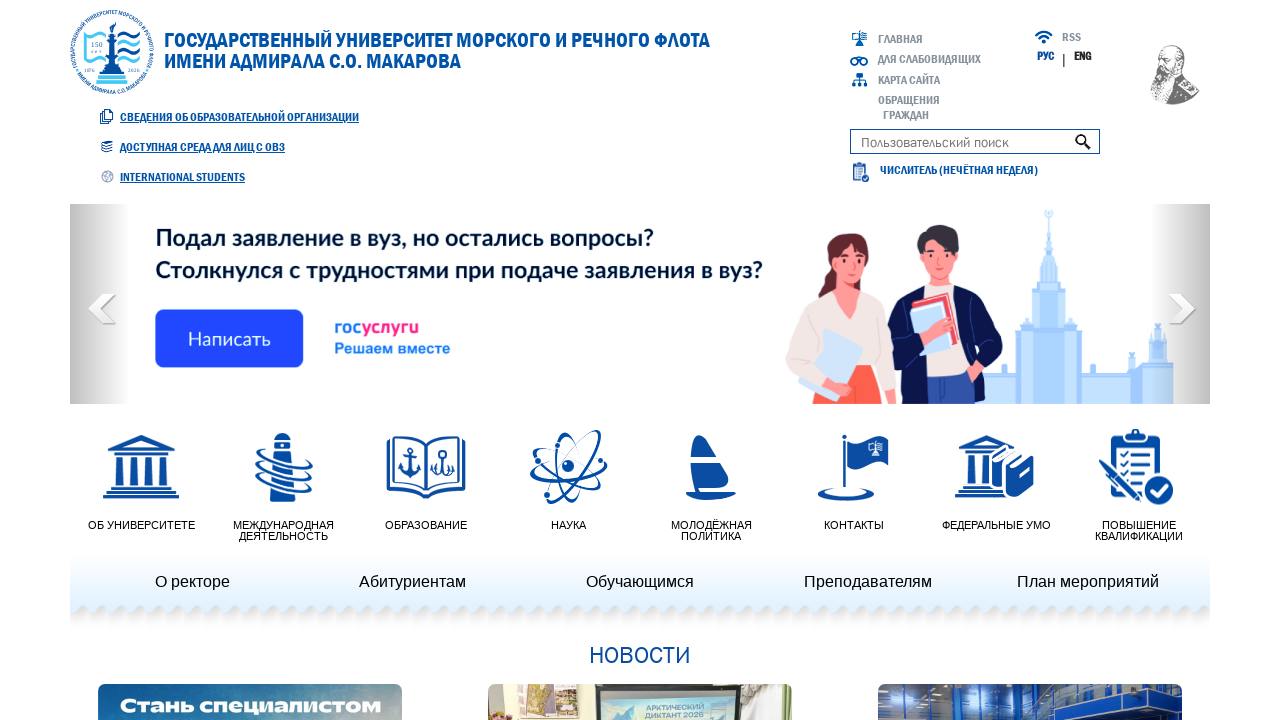

Week indicator element is now visible
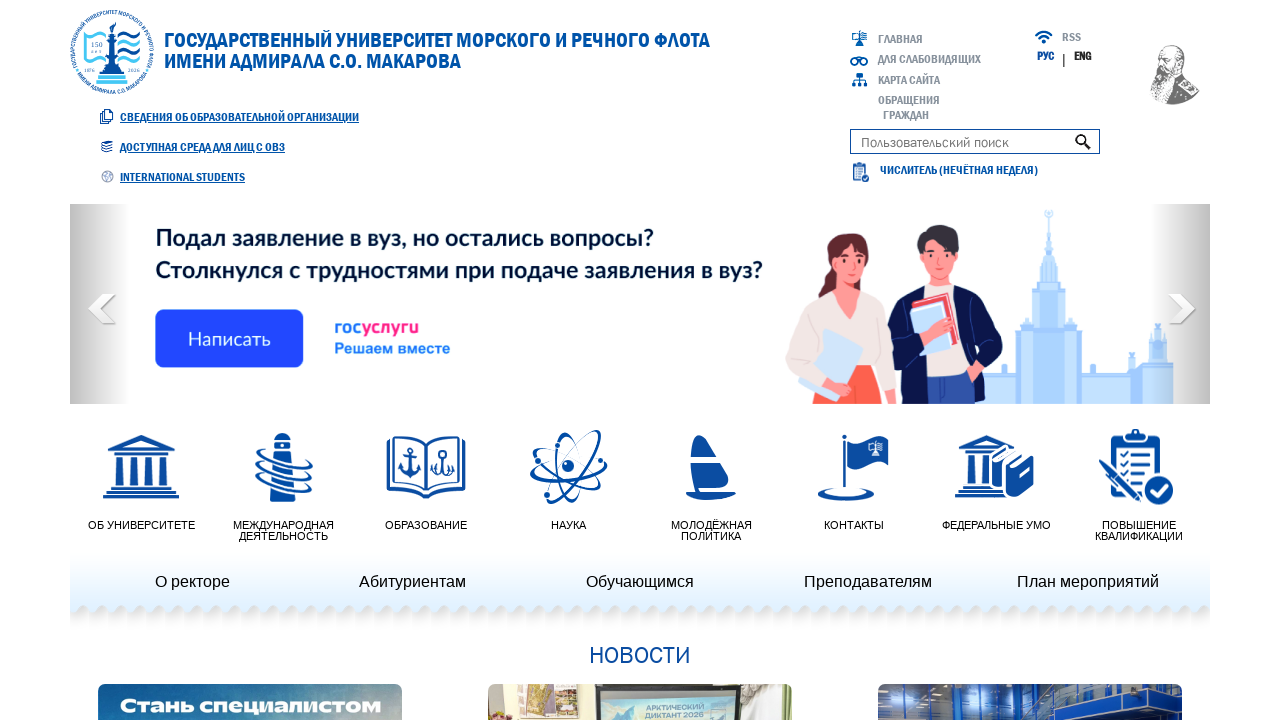

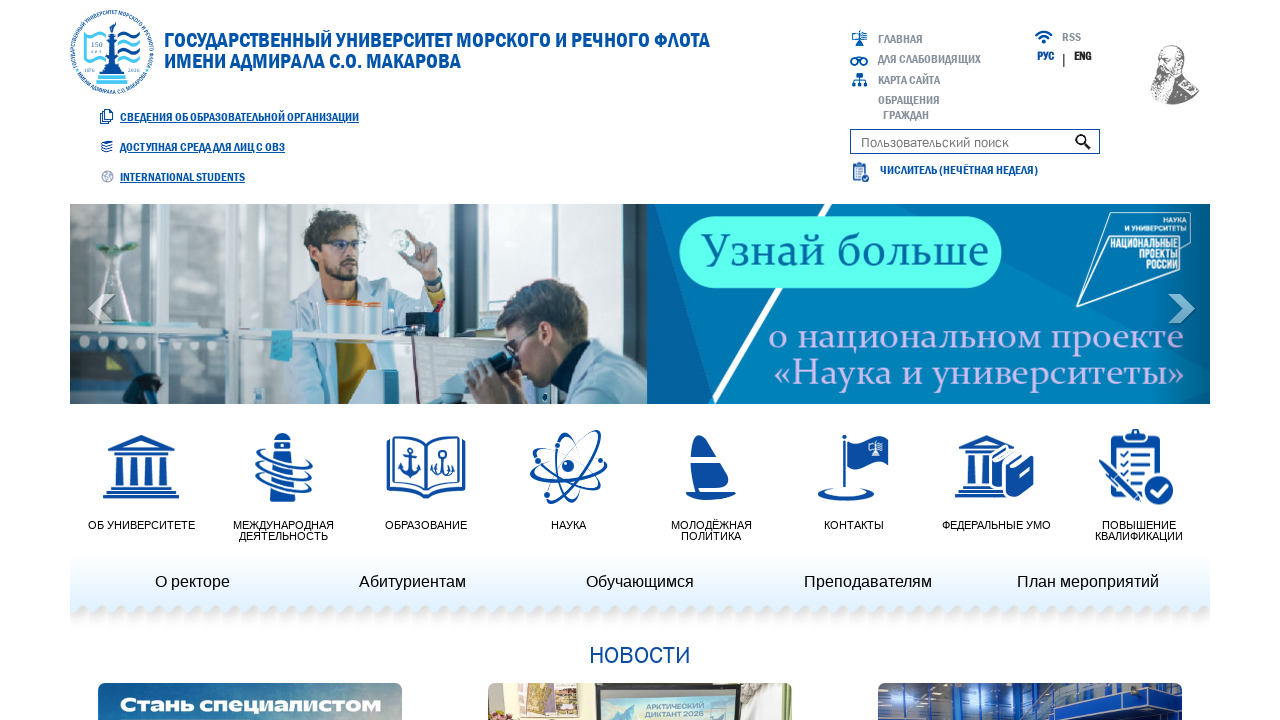